Launches the demo banking website URL and maximizes the browser window

Starting URL: http://www.demo.guru99.com/V4/

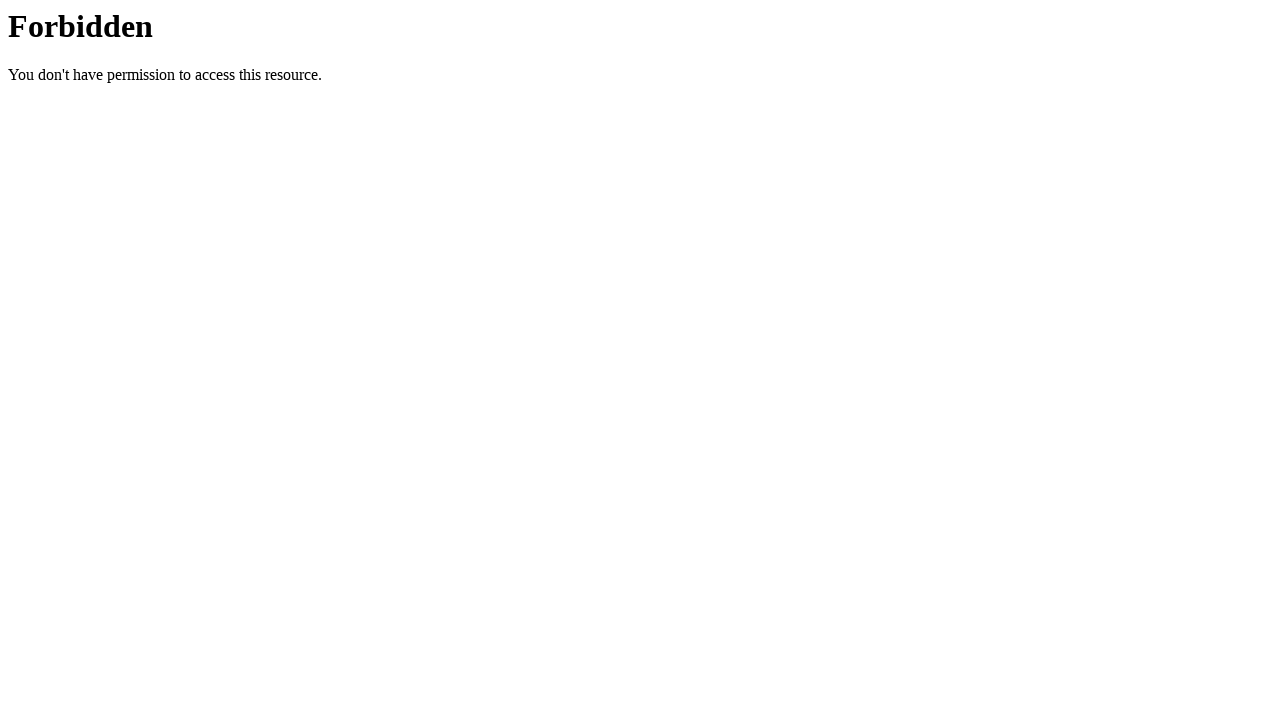

Navigated to demo banking website URL http://www.demo.guru99.com/V4/
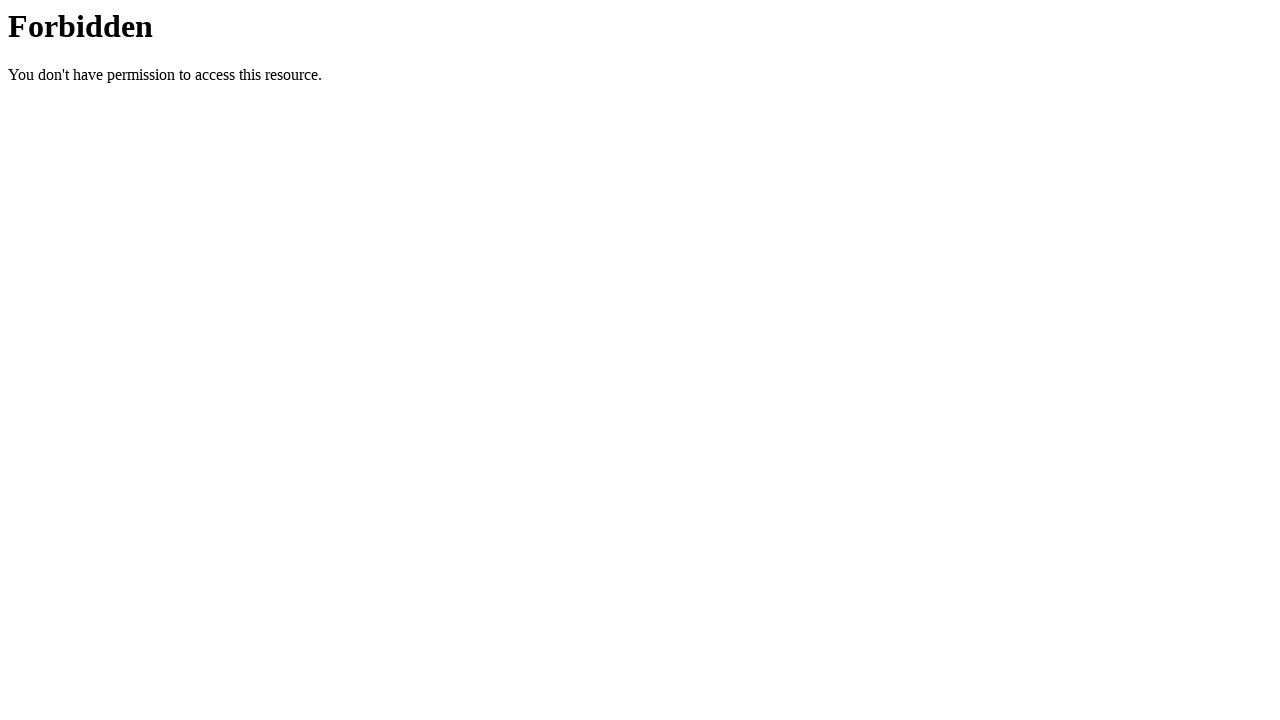

Maximized browser window to 1920x1080
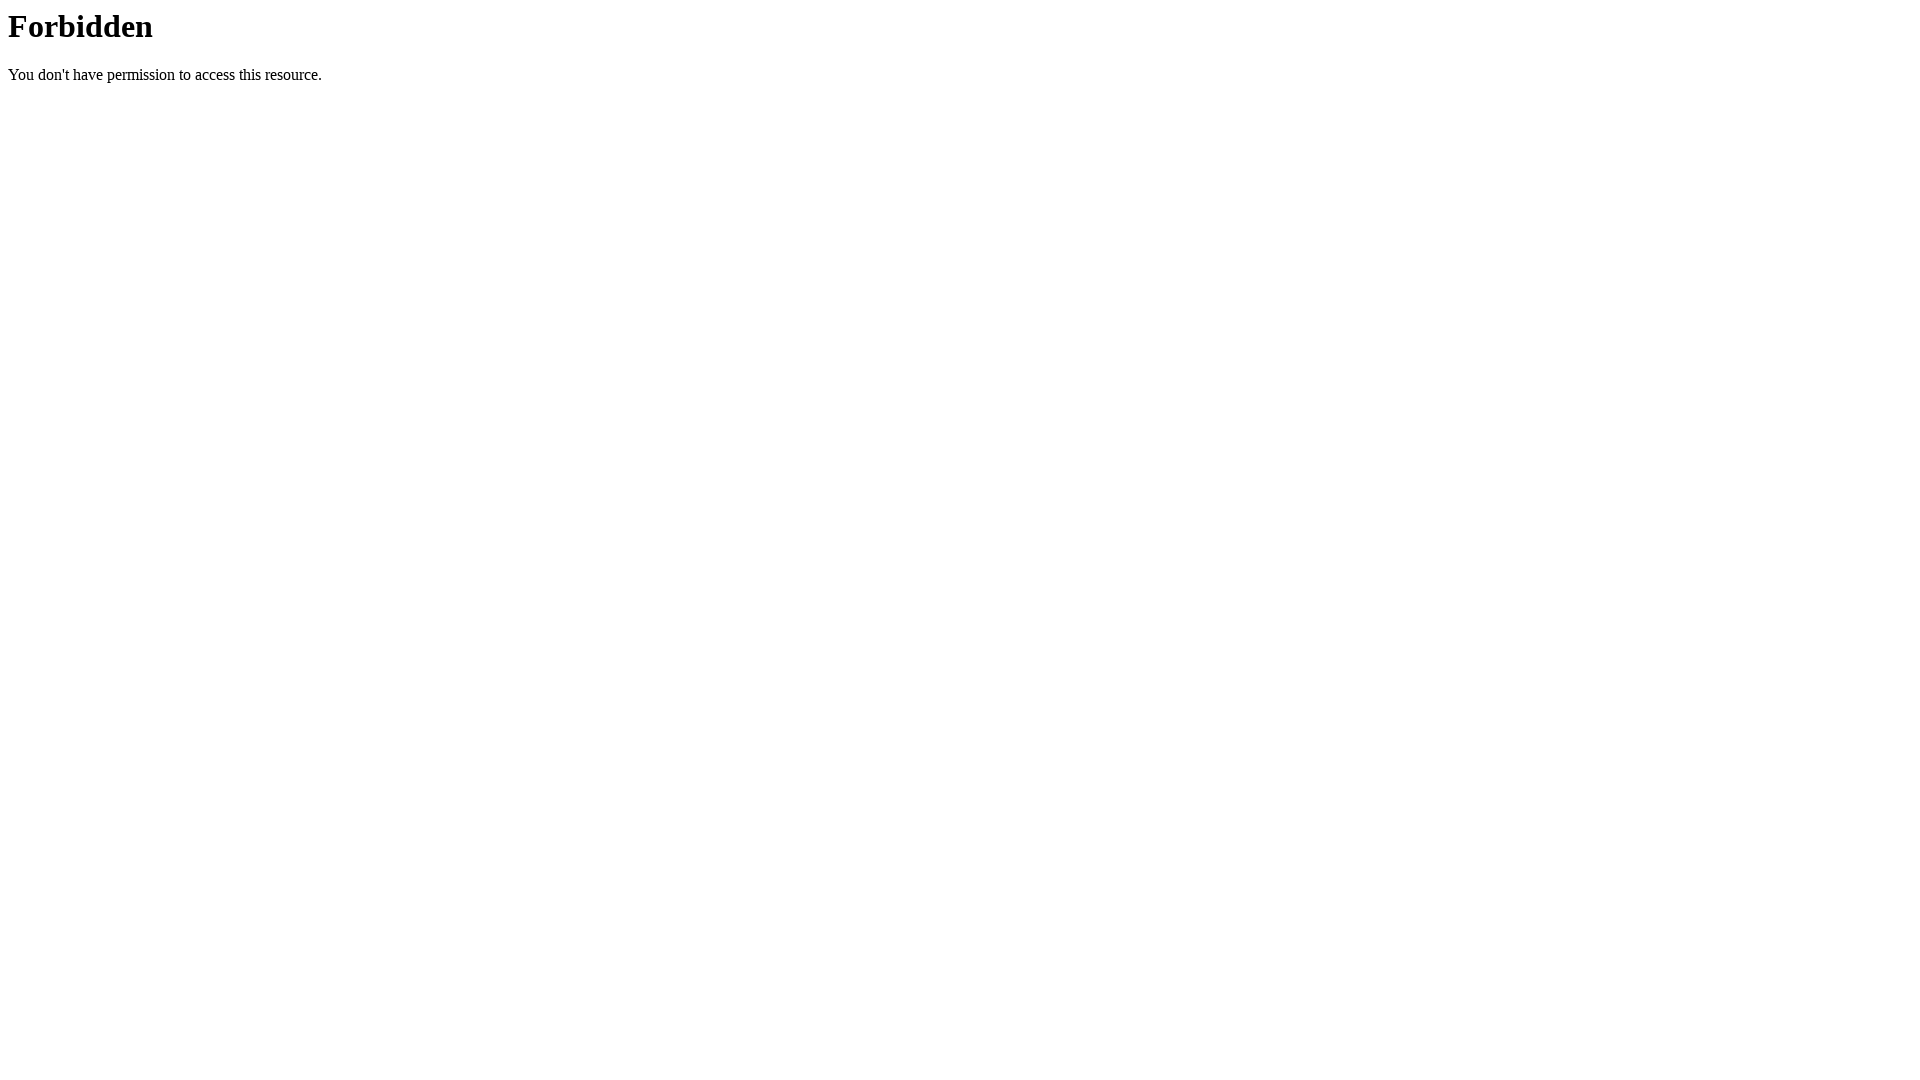

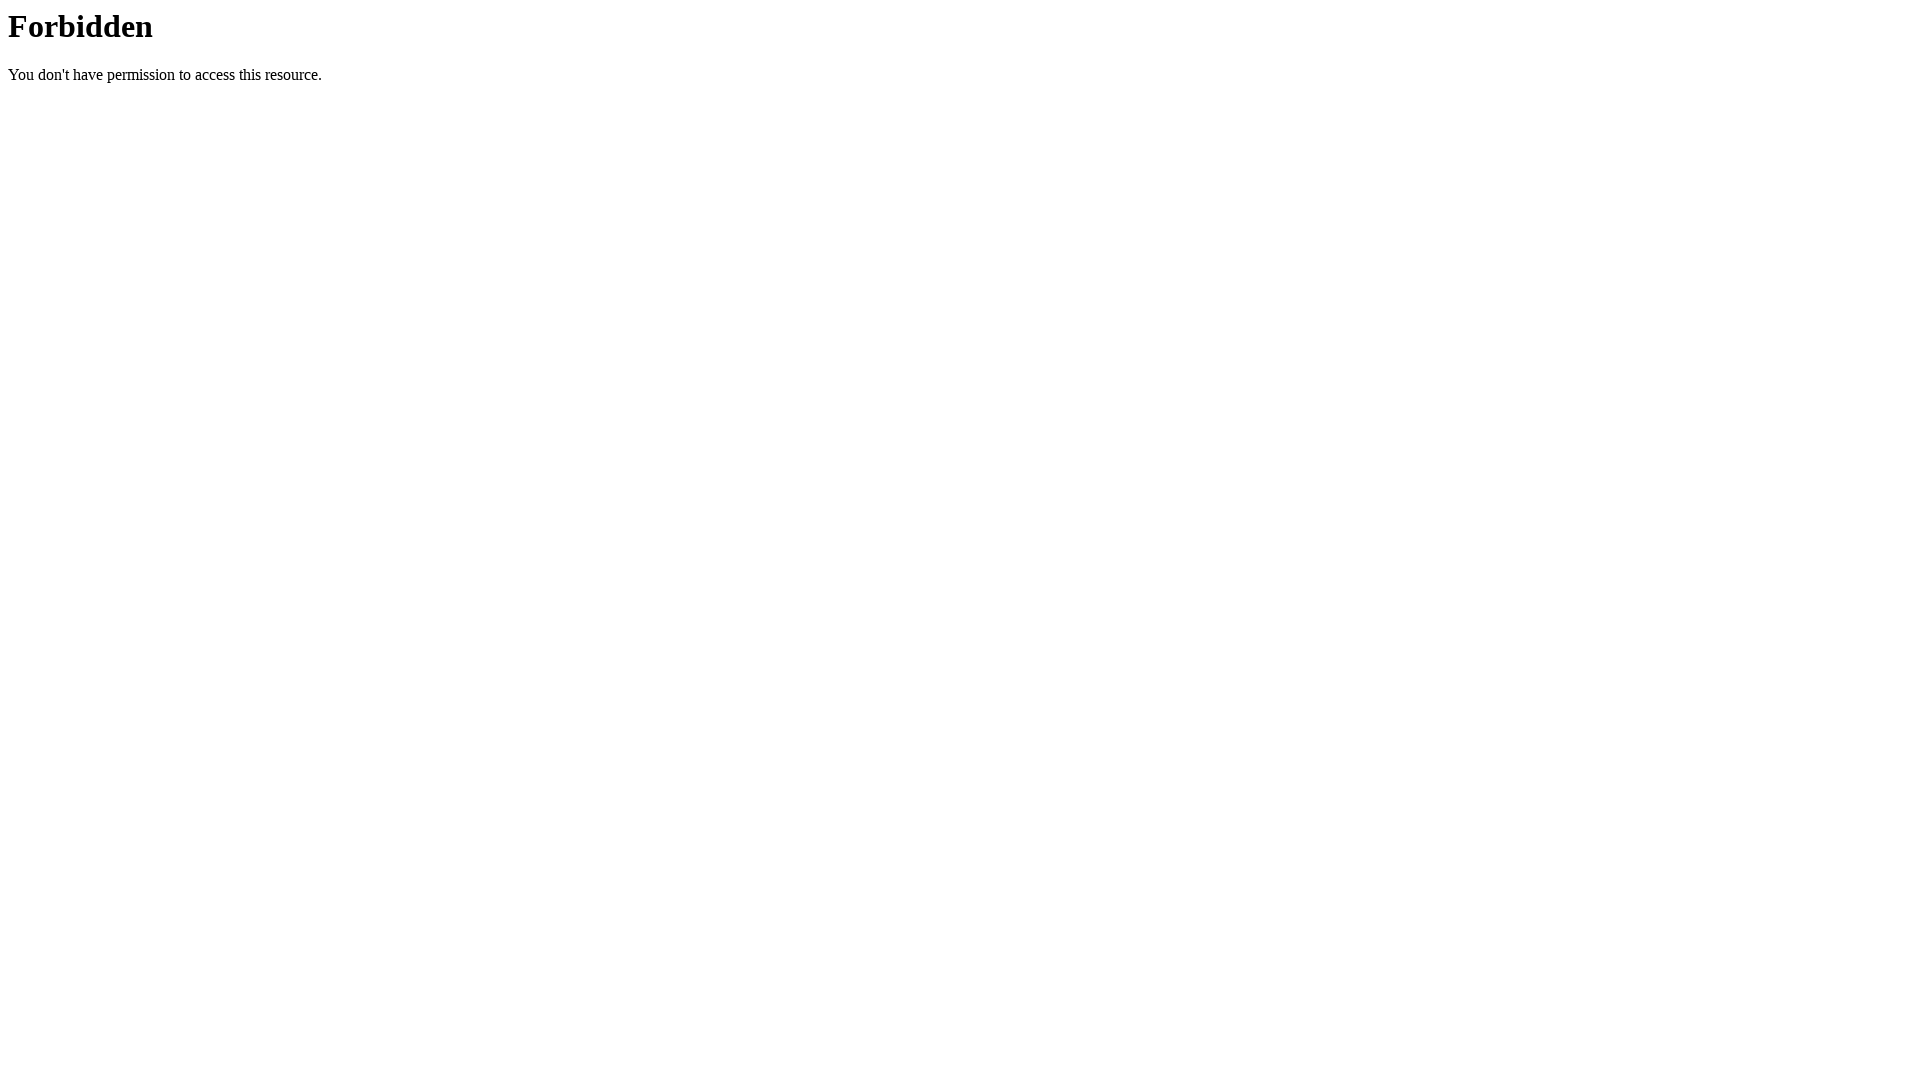